Demonstrates using XPath index notation to select a specific element from multiple matches

Starting URL: https://demoqa.com/text-box

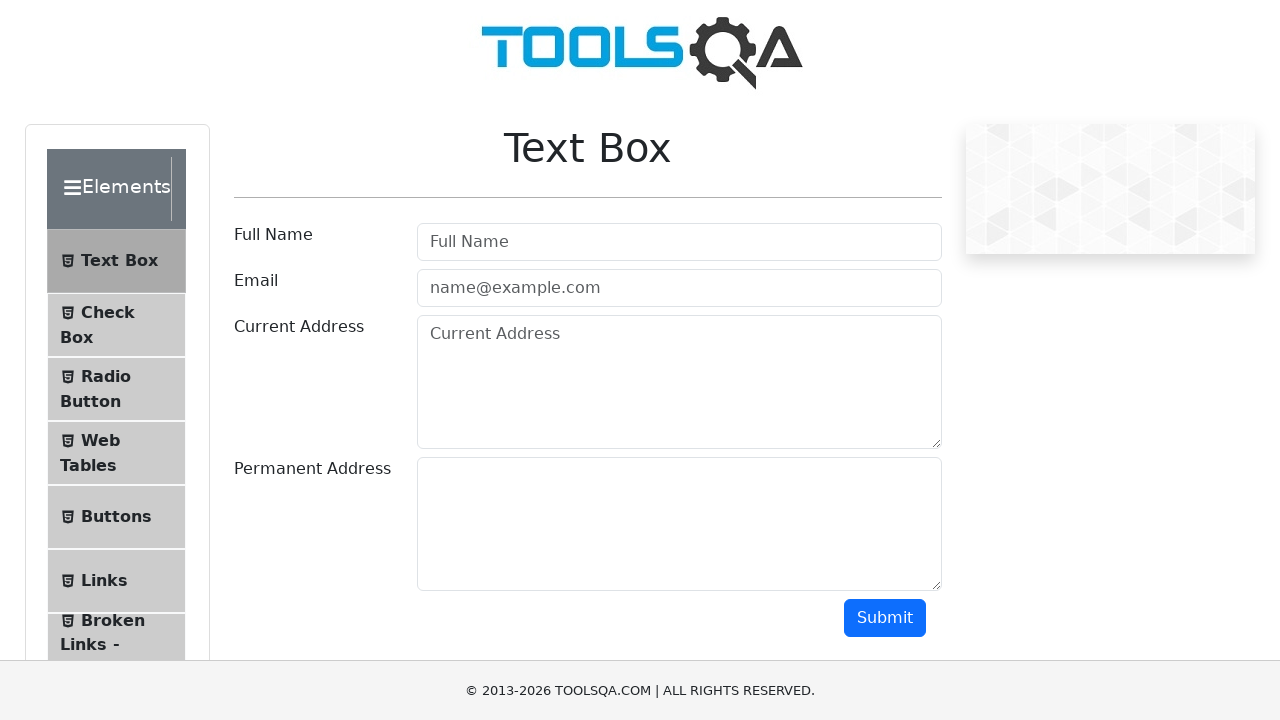

Navigated to https://demoqa.com/text-box
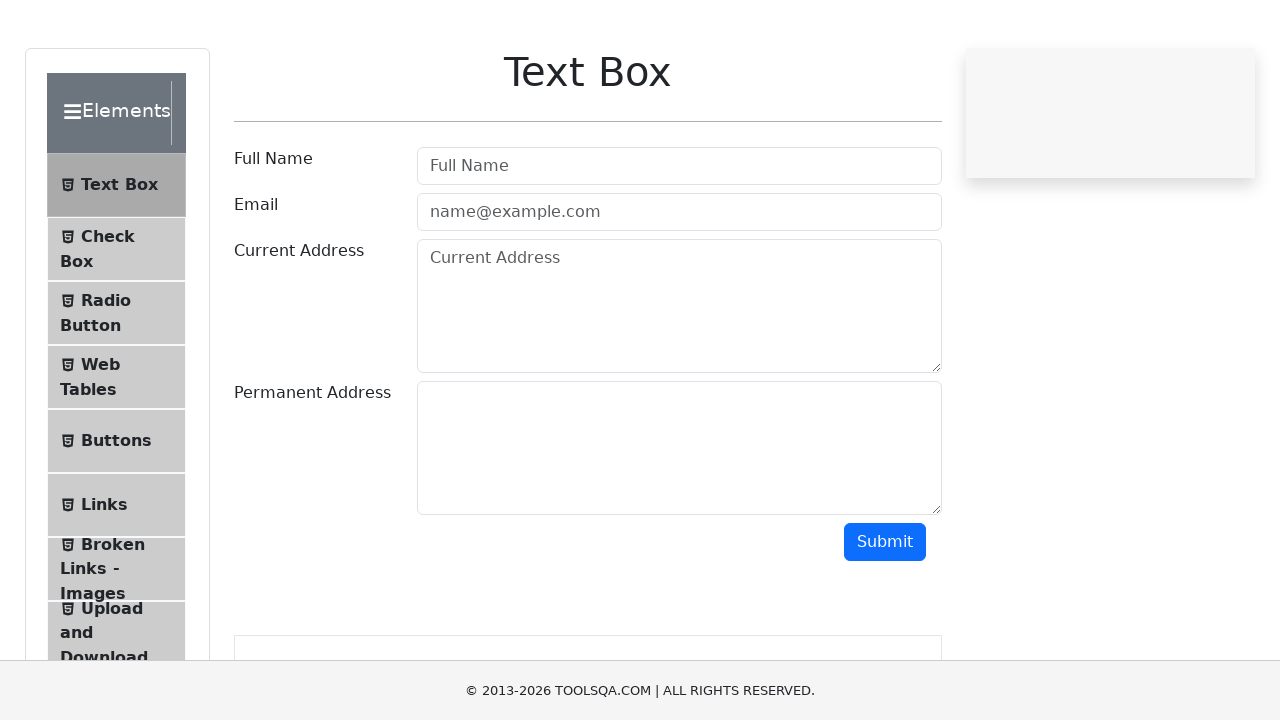

Retrieved text content from 3rd form label element using XPath index notation
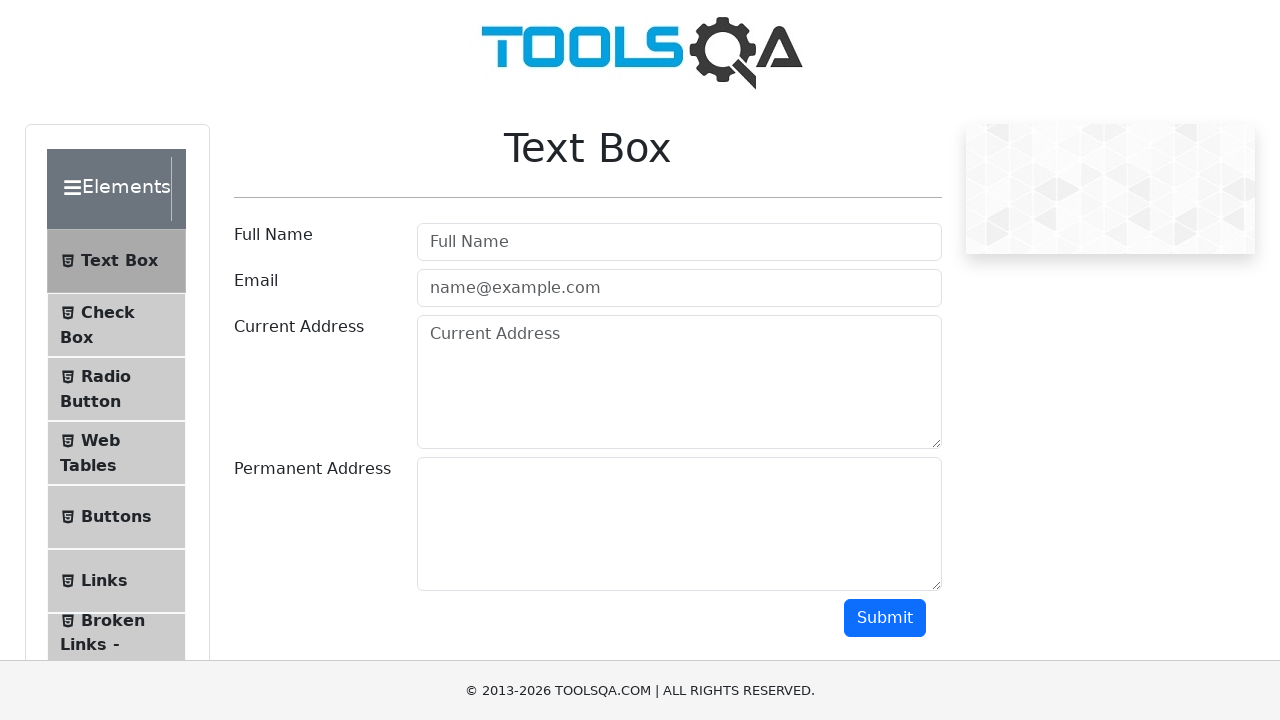

Printed extracted text: Current Address
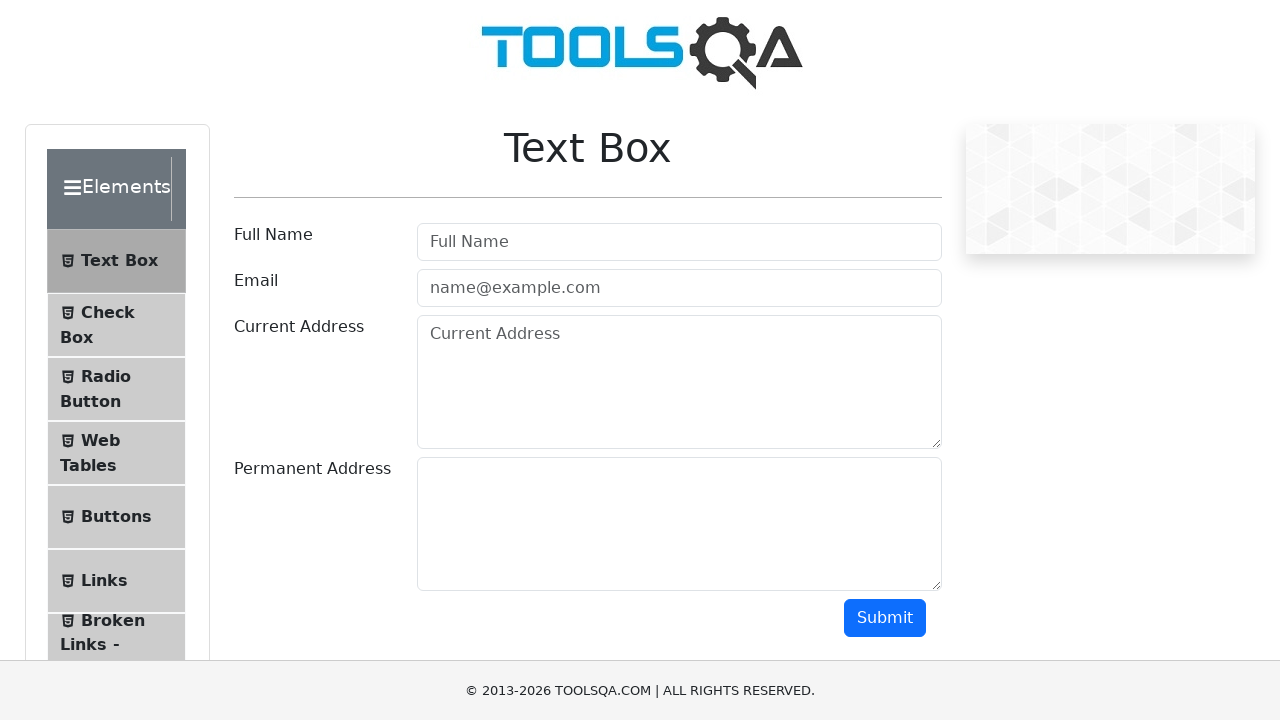

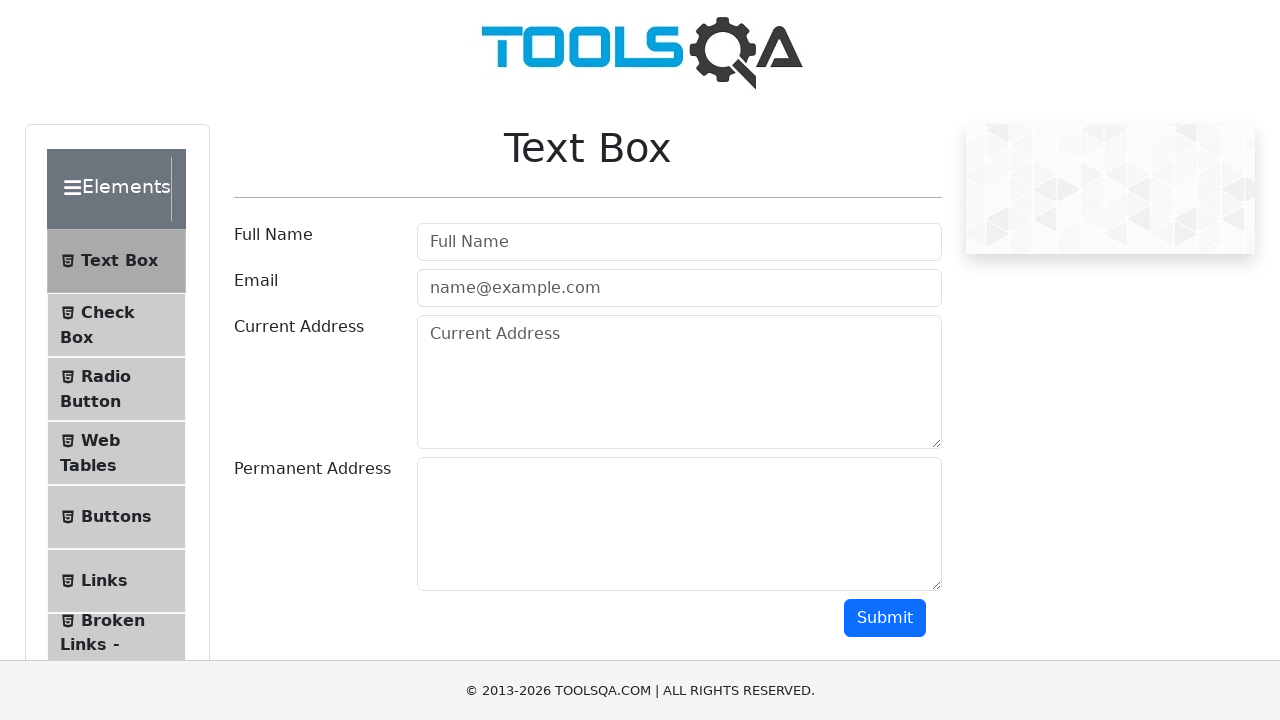